Tests radio button functionality on an HTML forms tutorial page by locating a group of radio buttons and verifying they are present and accessible.

Starting URL: http://echoecho.com/htmlforms10.htm

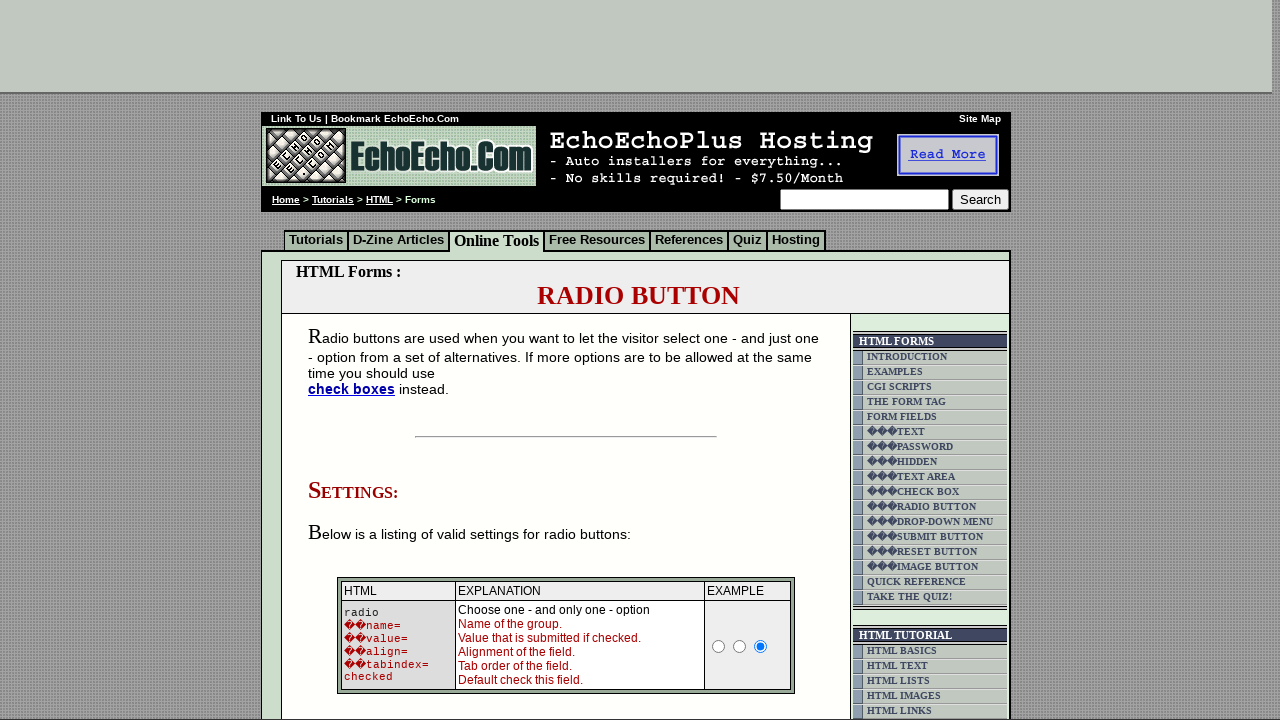

Set viewport size to 1920x1080
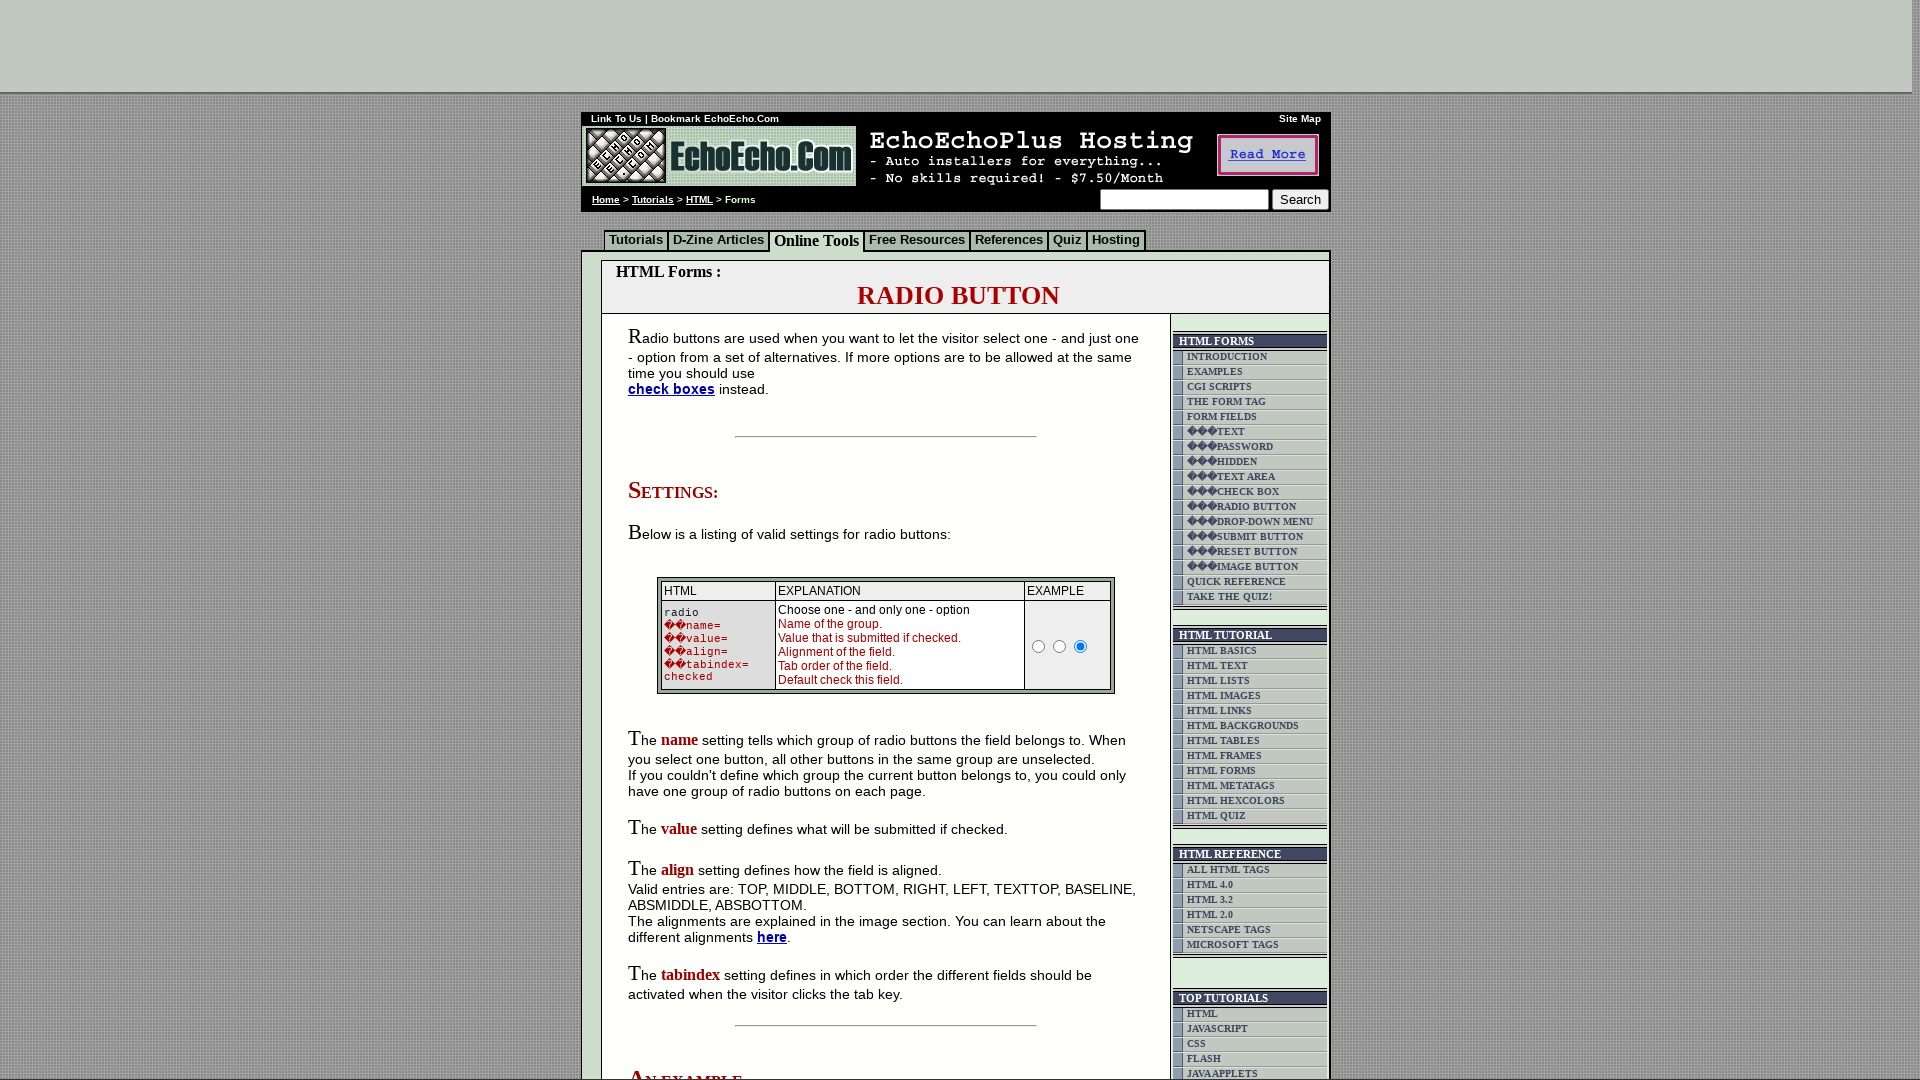

Radio button container loaded and located
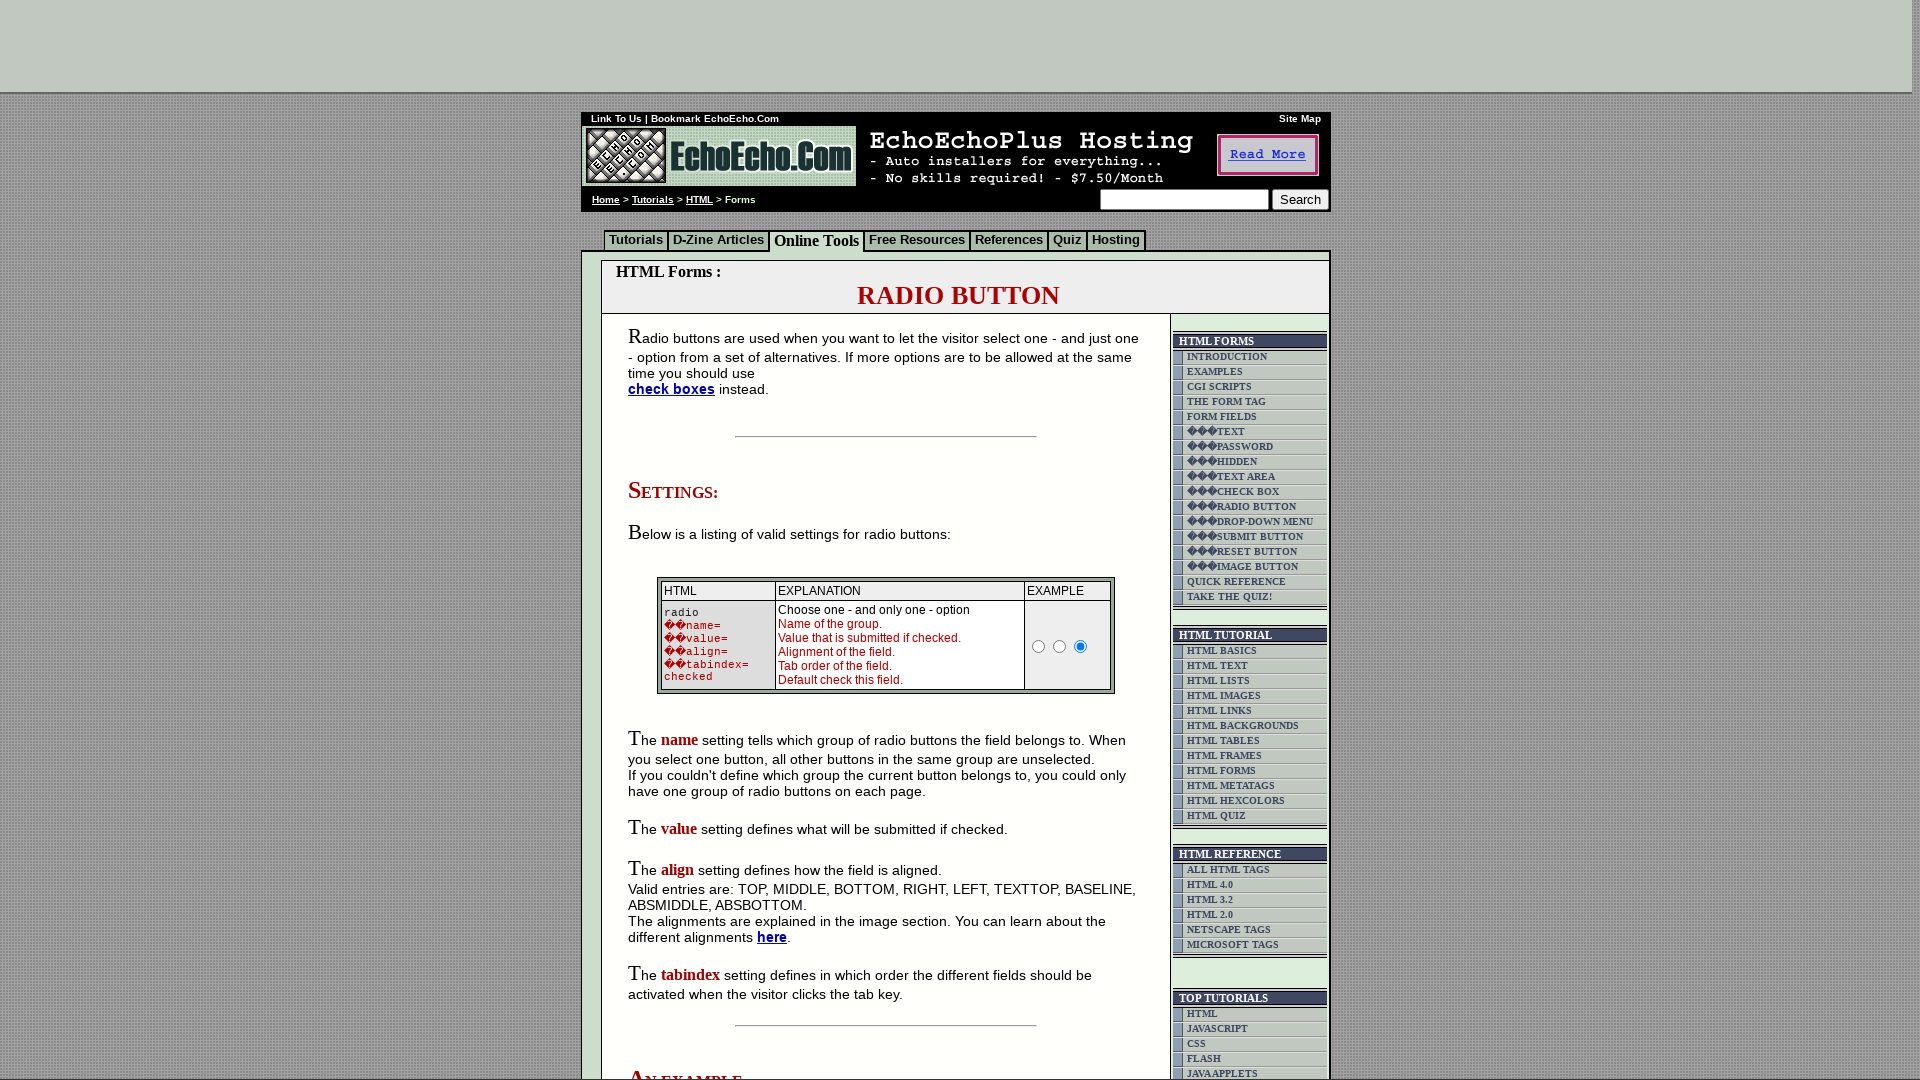

Located all radio buttons with name 'group1'
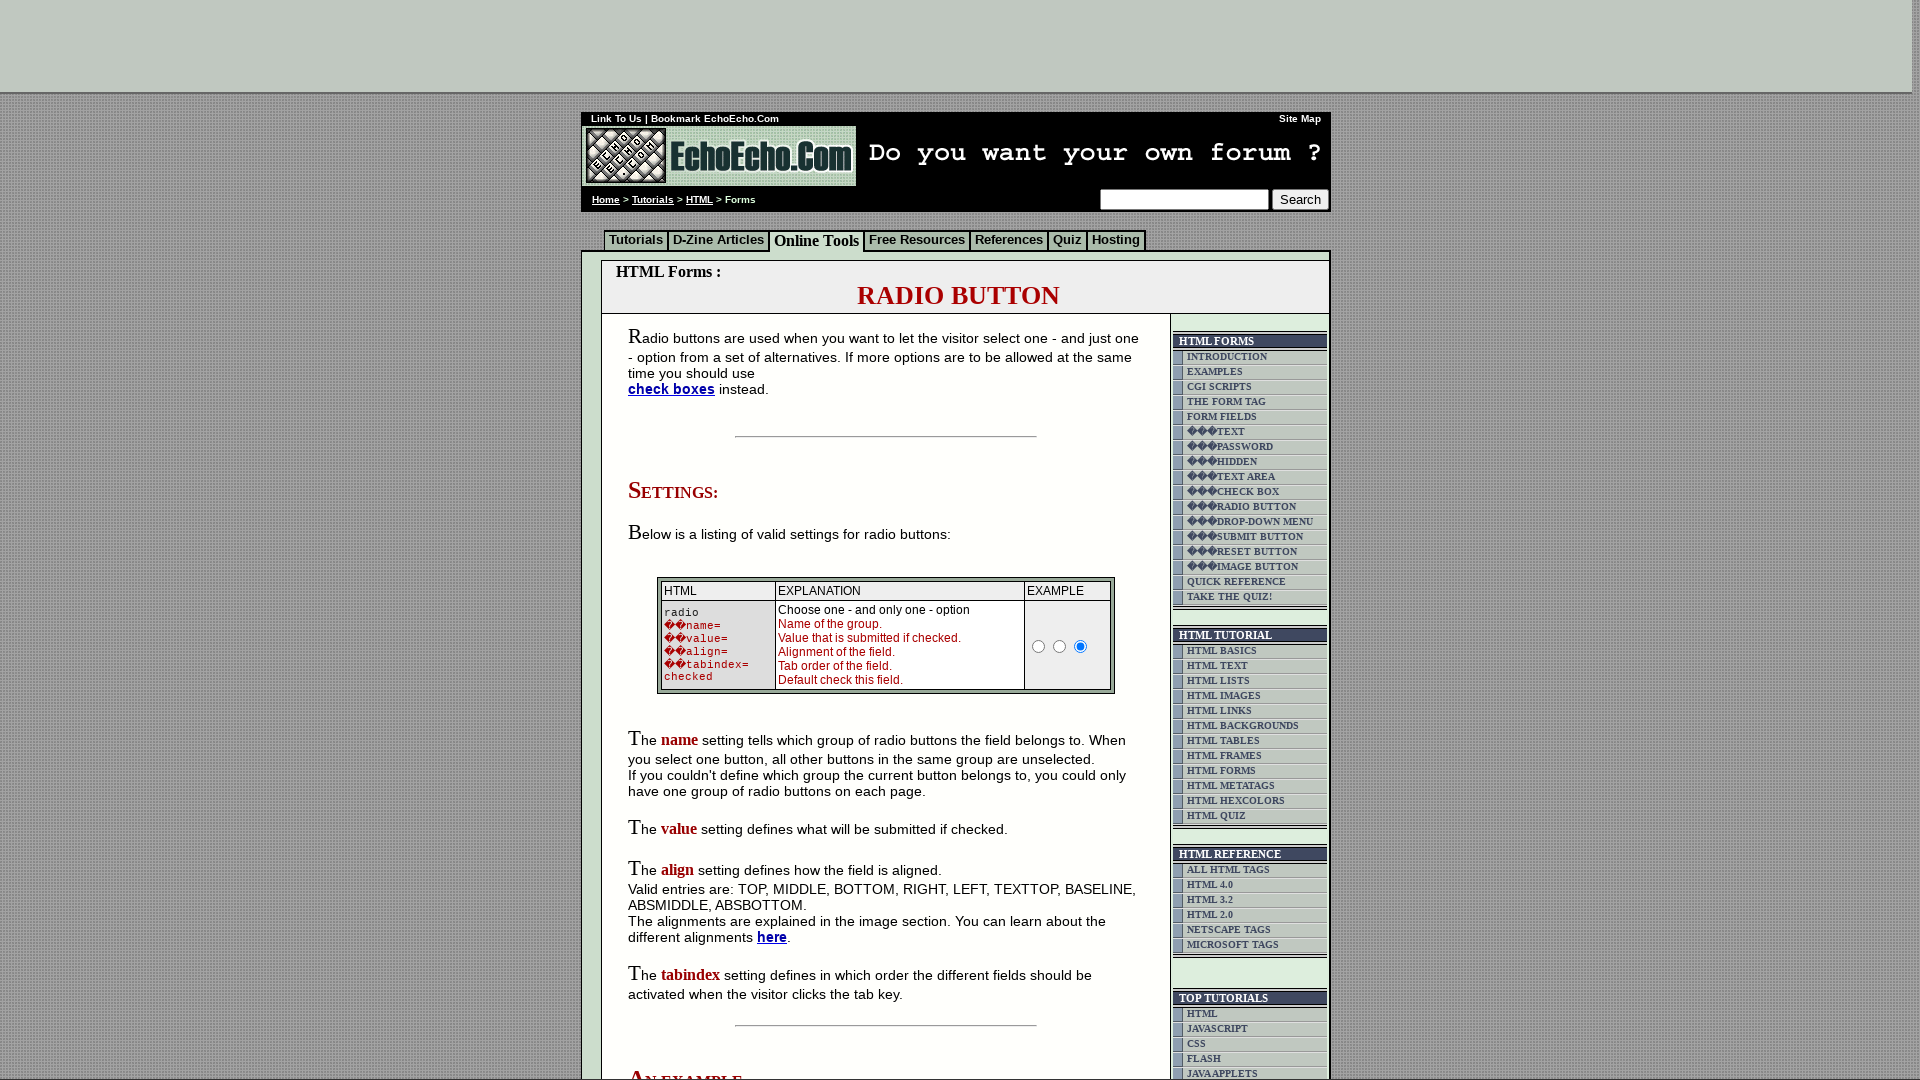

First radio button became visible
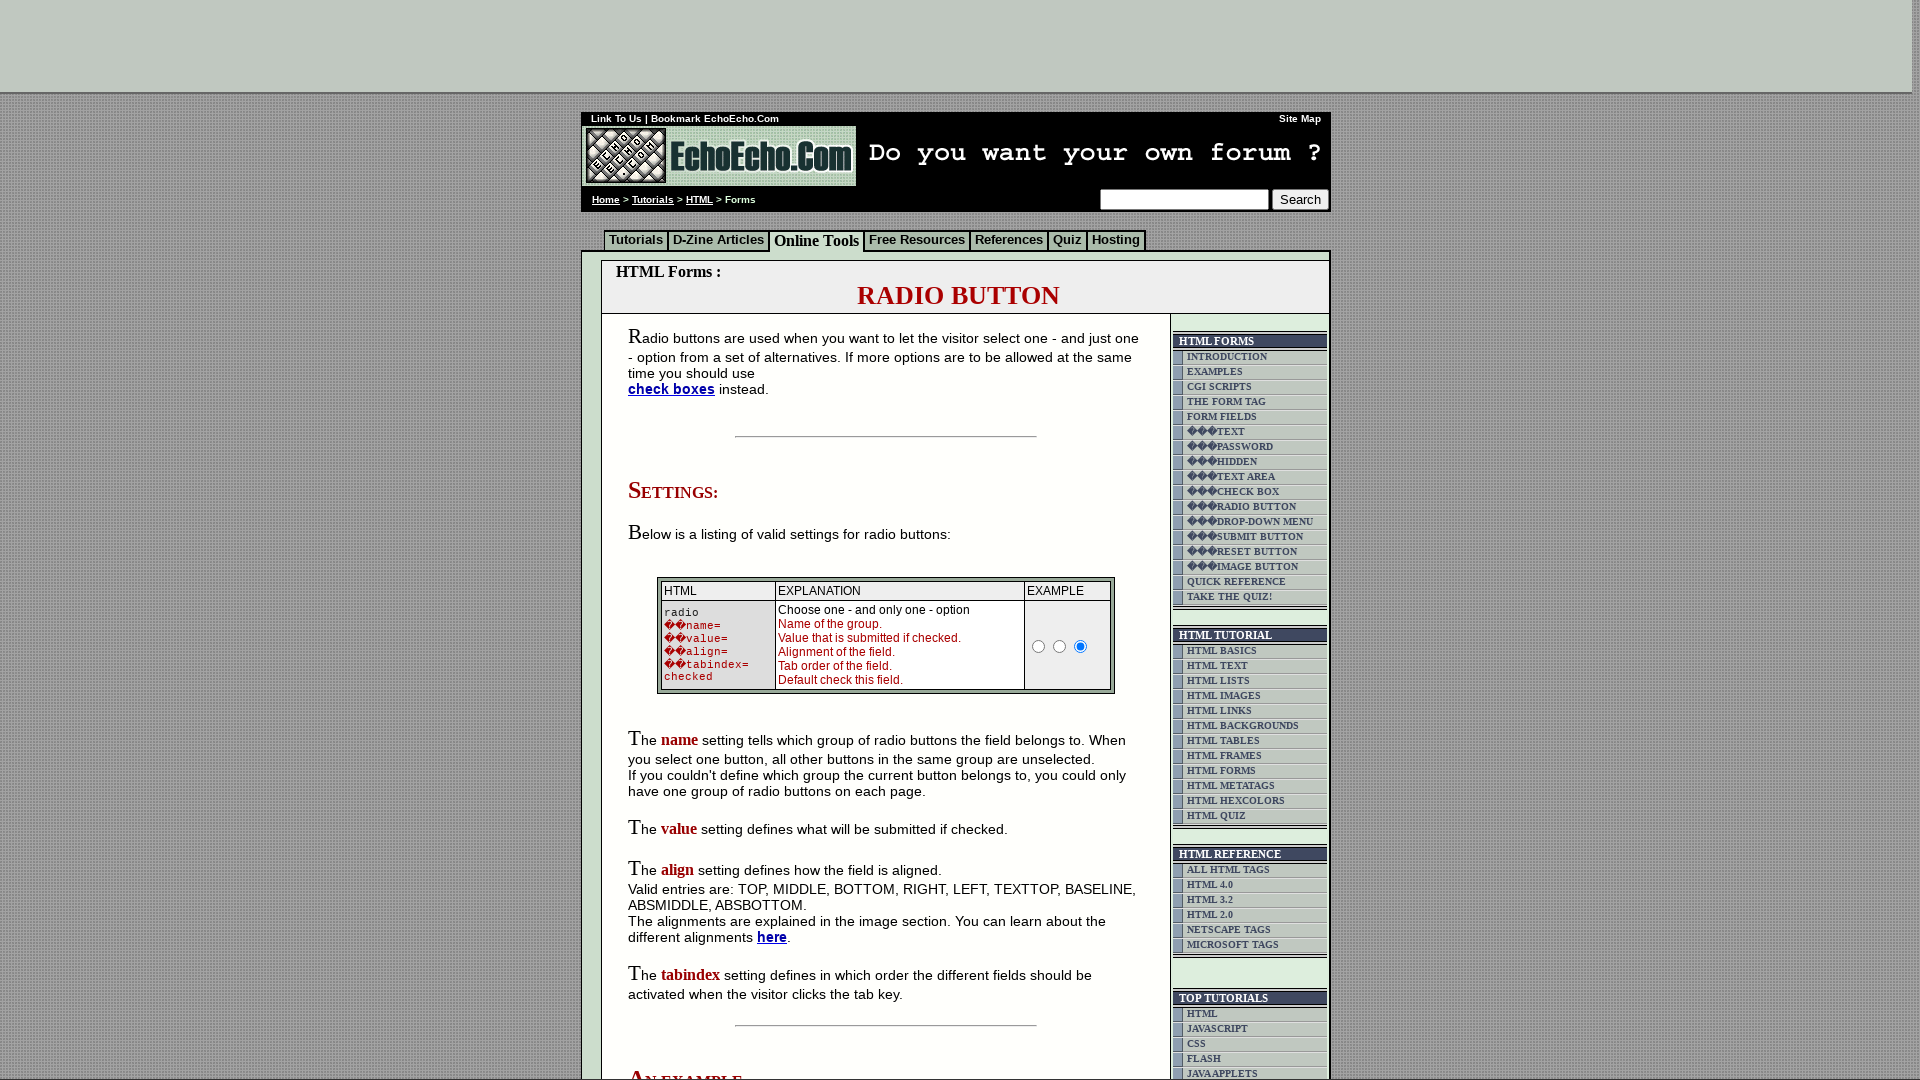

Radio button count verified: 3 buttons found
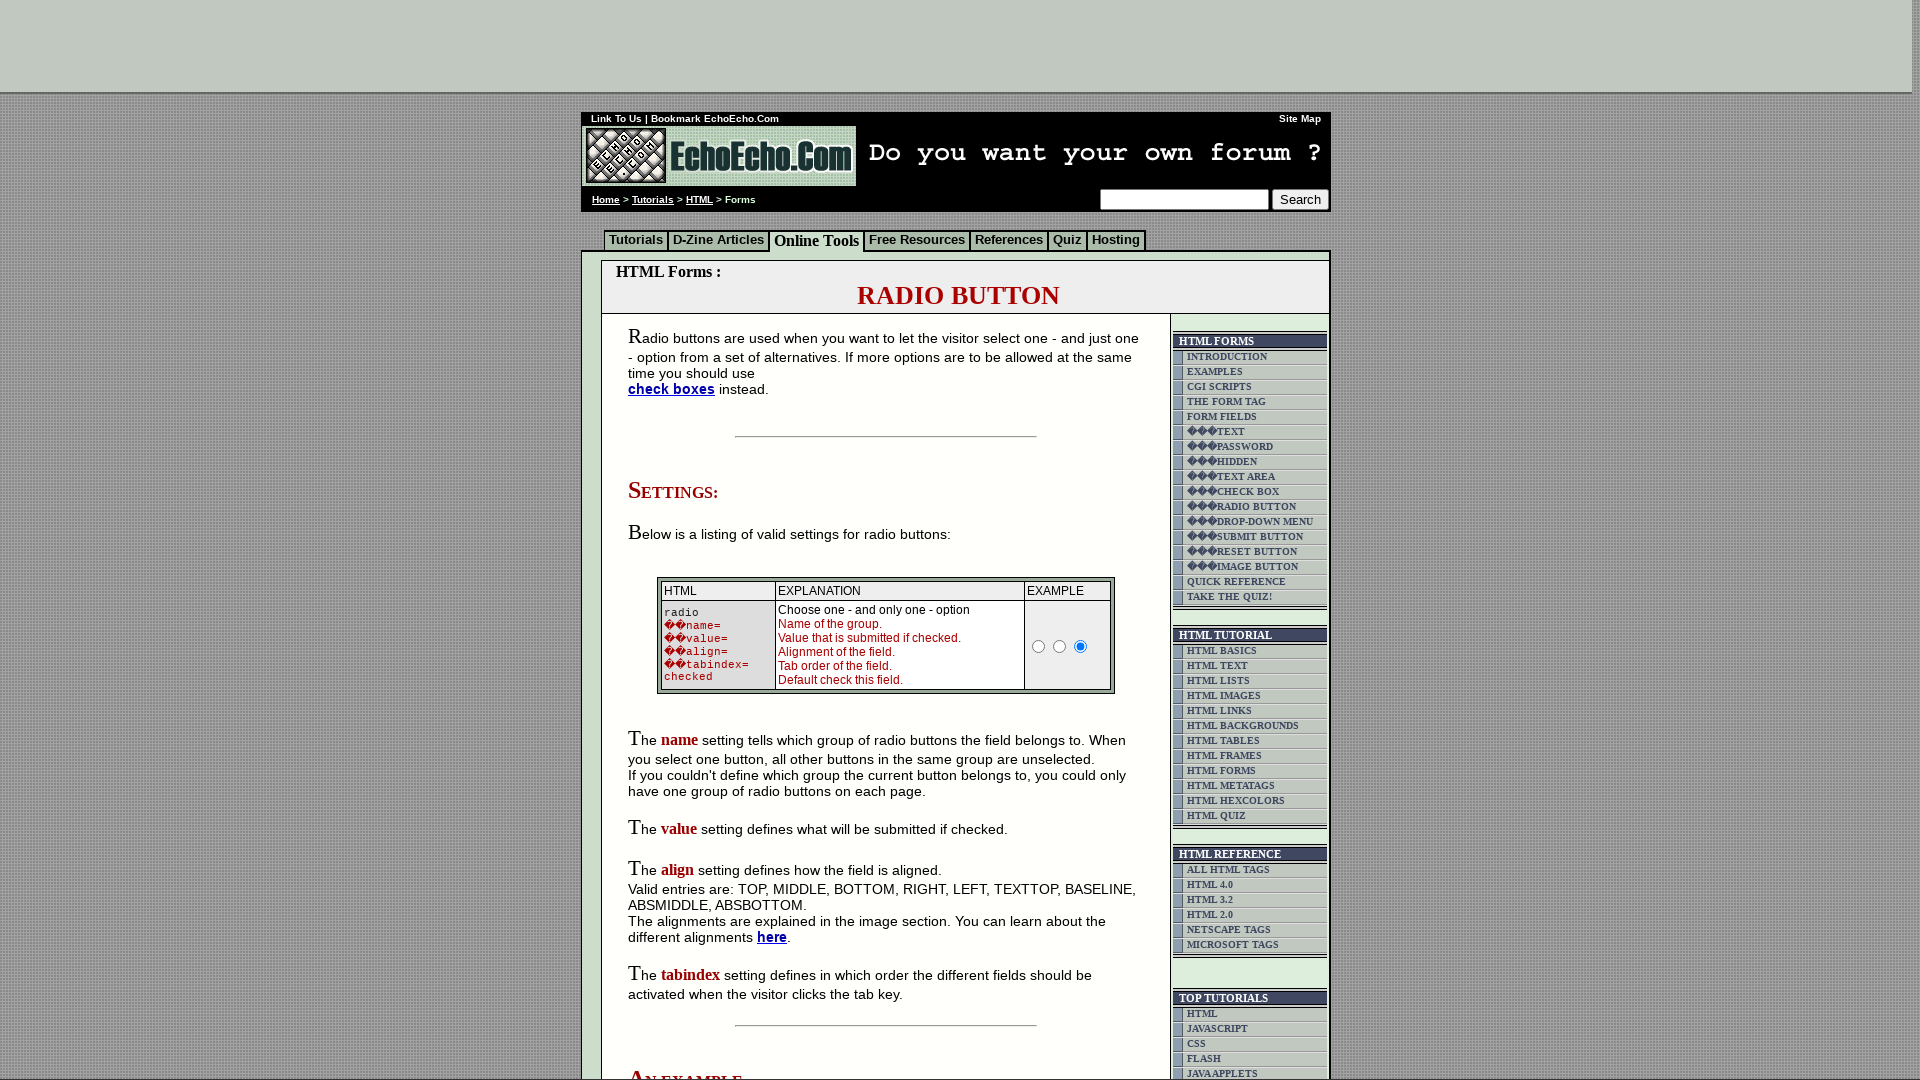

Assertion passed: radio buttons with name 'group1' exist
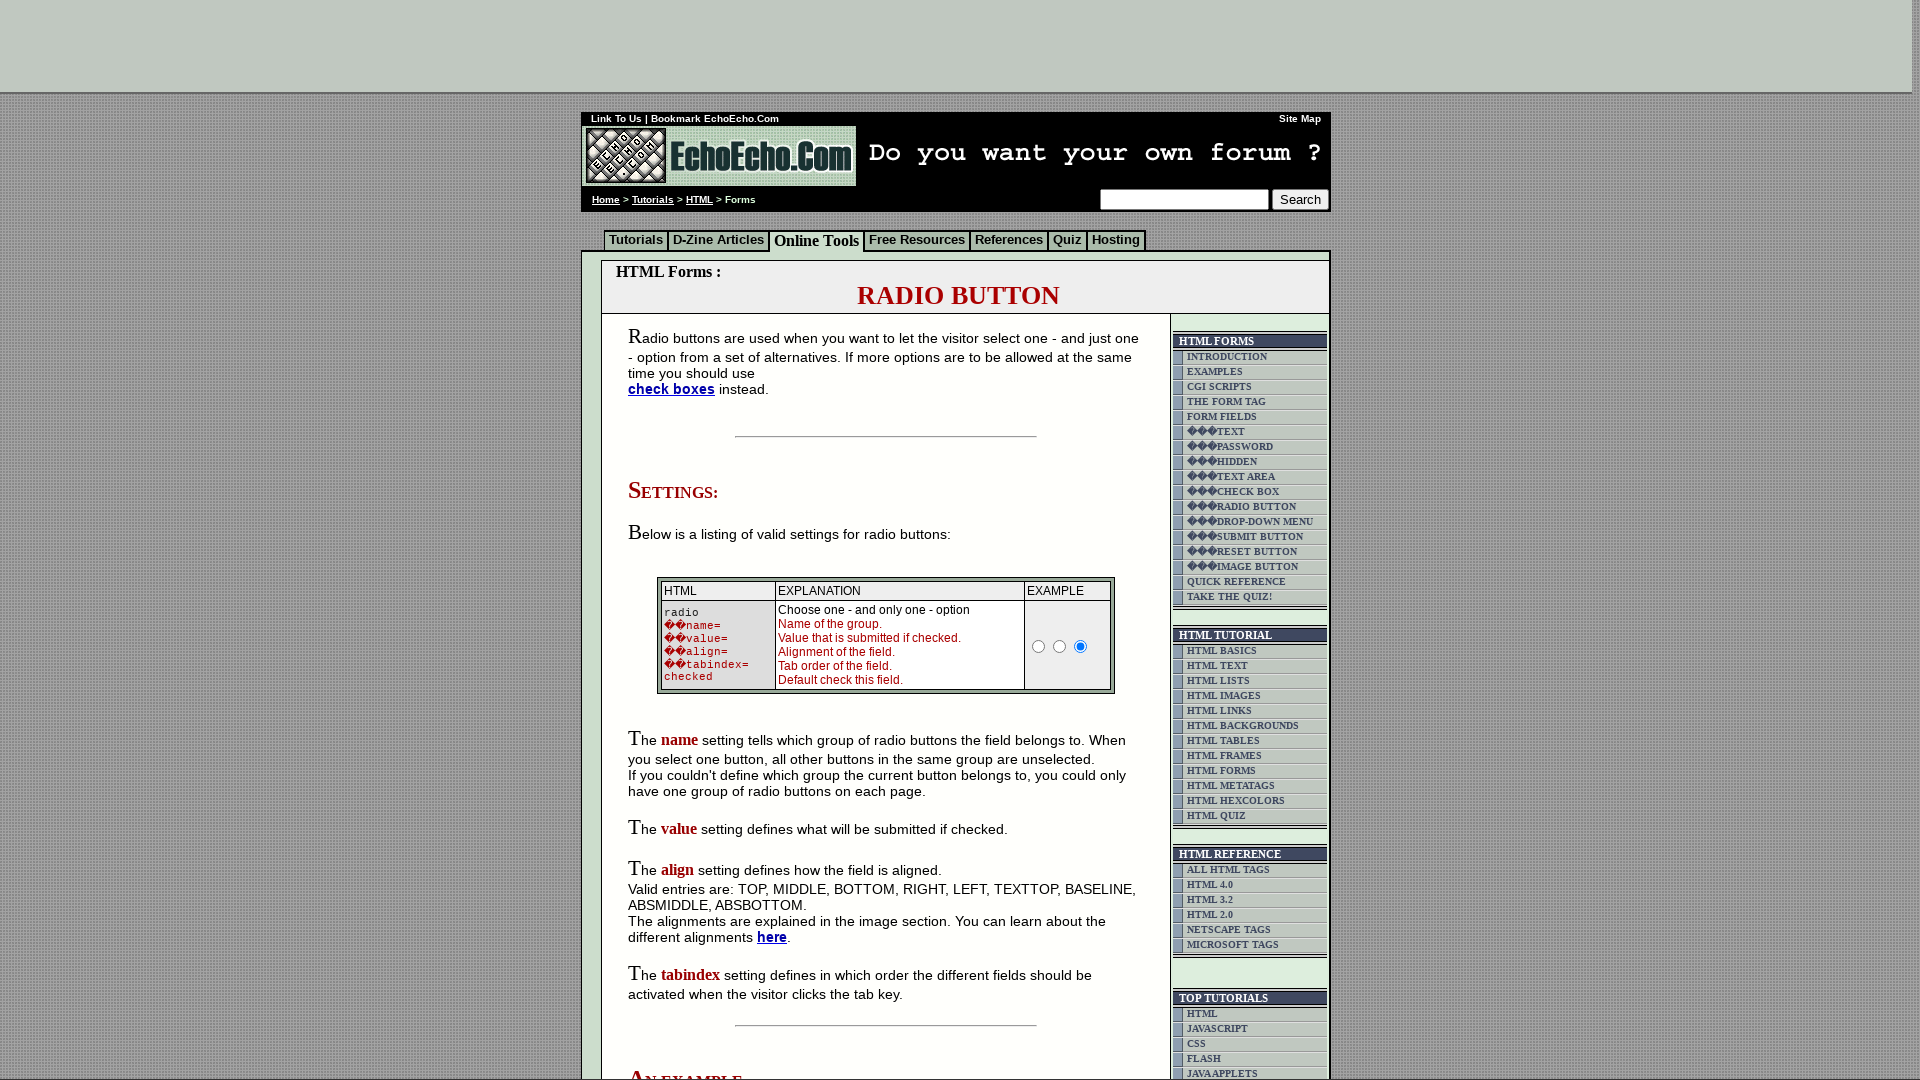

Clicked first radio button to verify interactivity at (676, 540) on input[name='group1'] >> nth=0
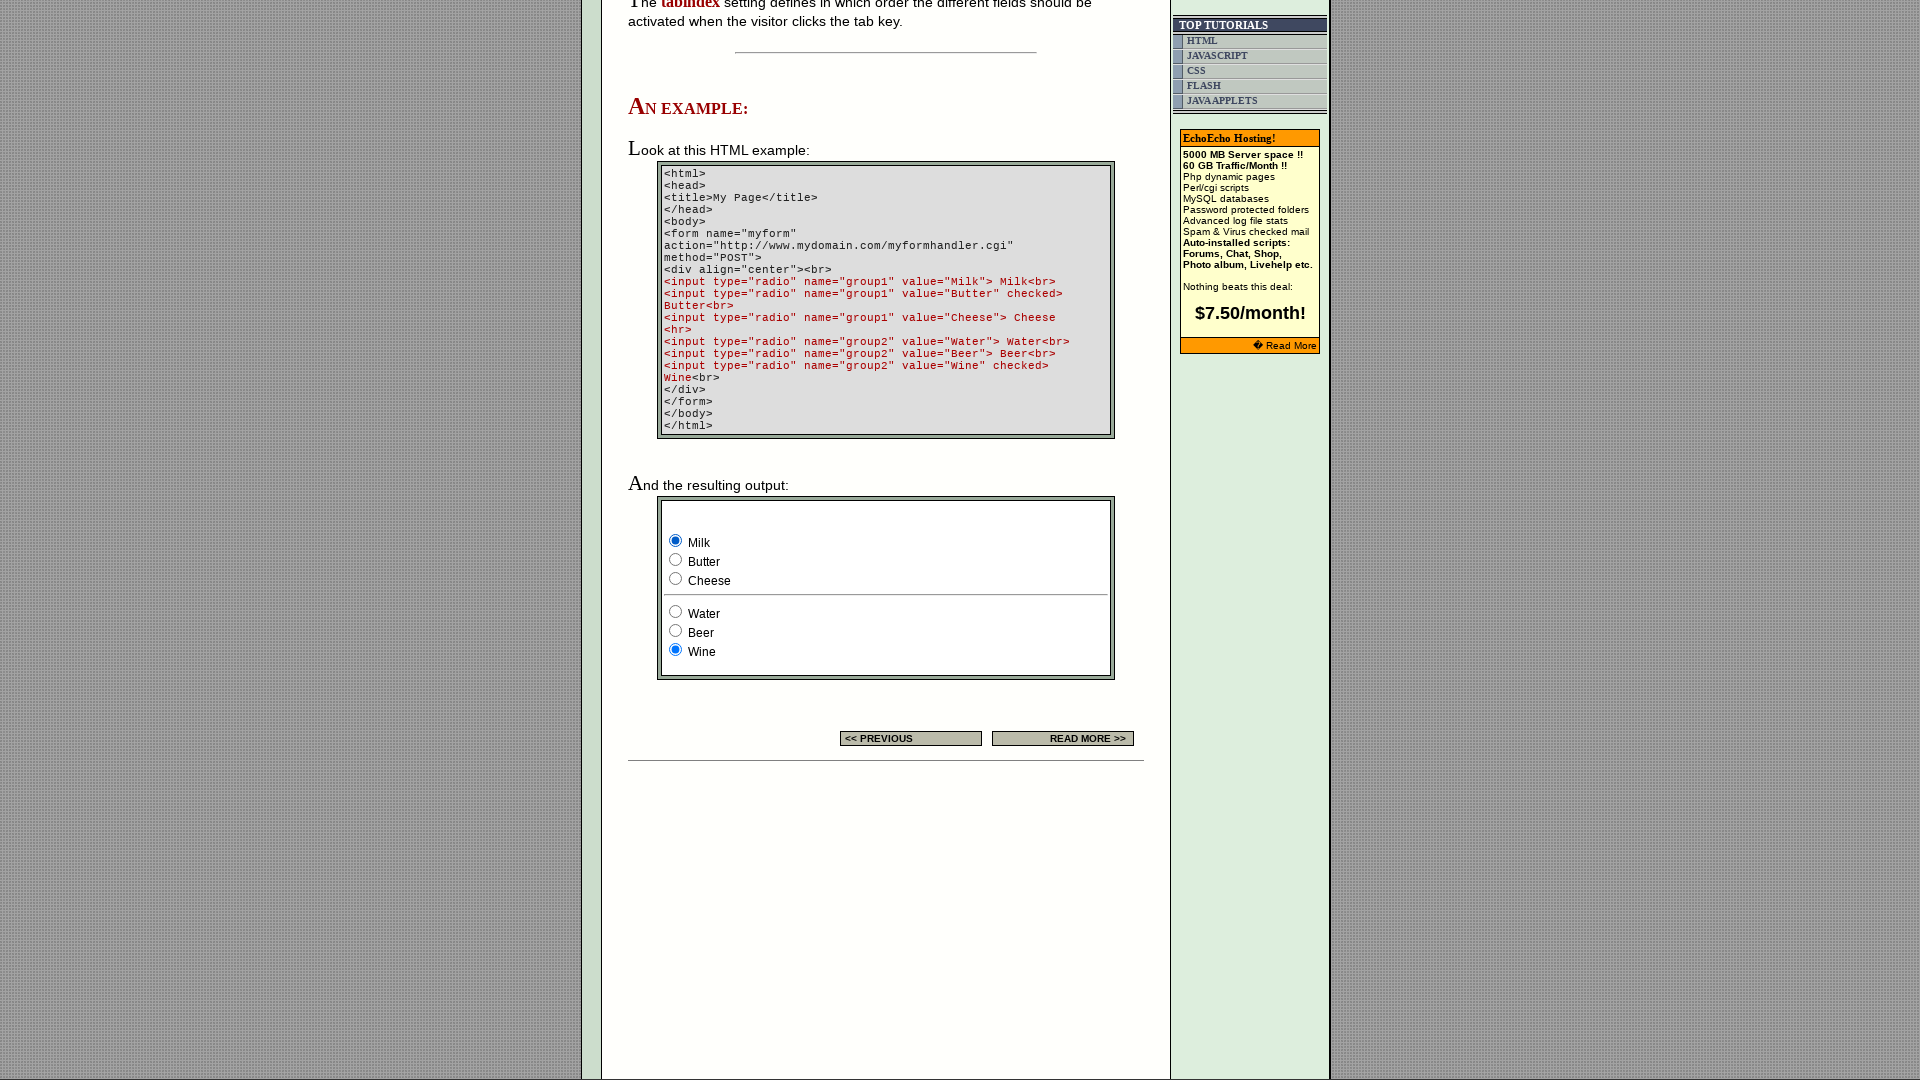

Clicked second radio button to verify selection change at (676, 560) on input[name='group1'] >> nth=1
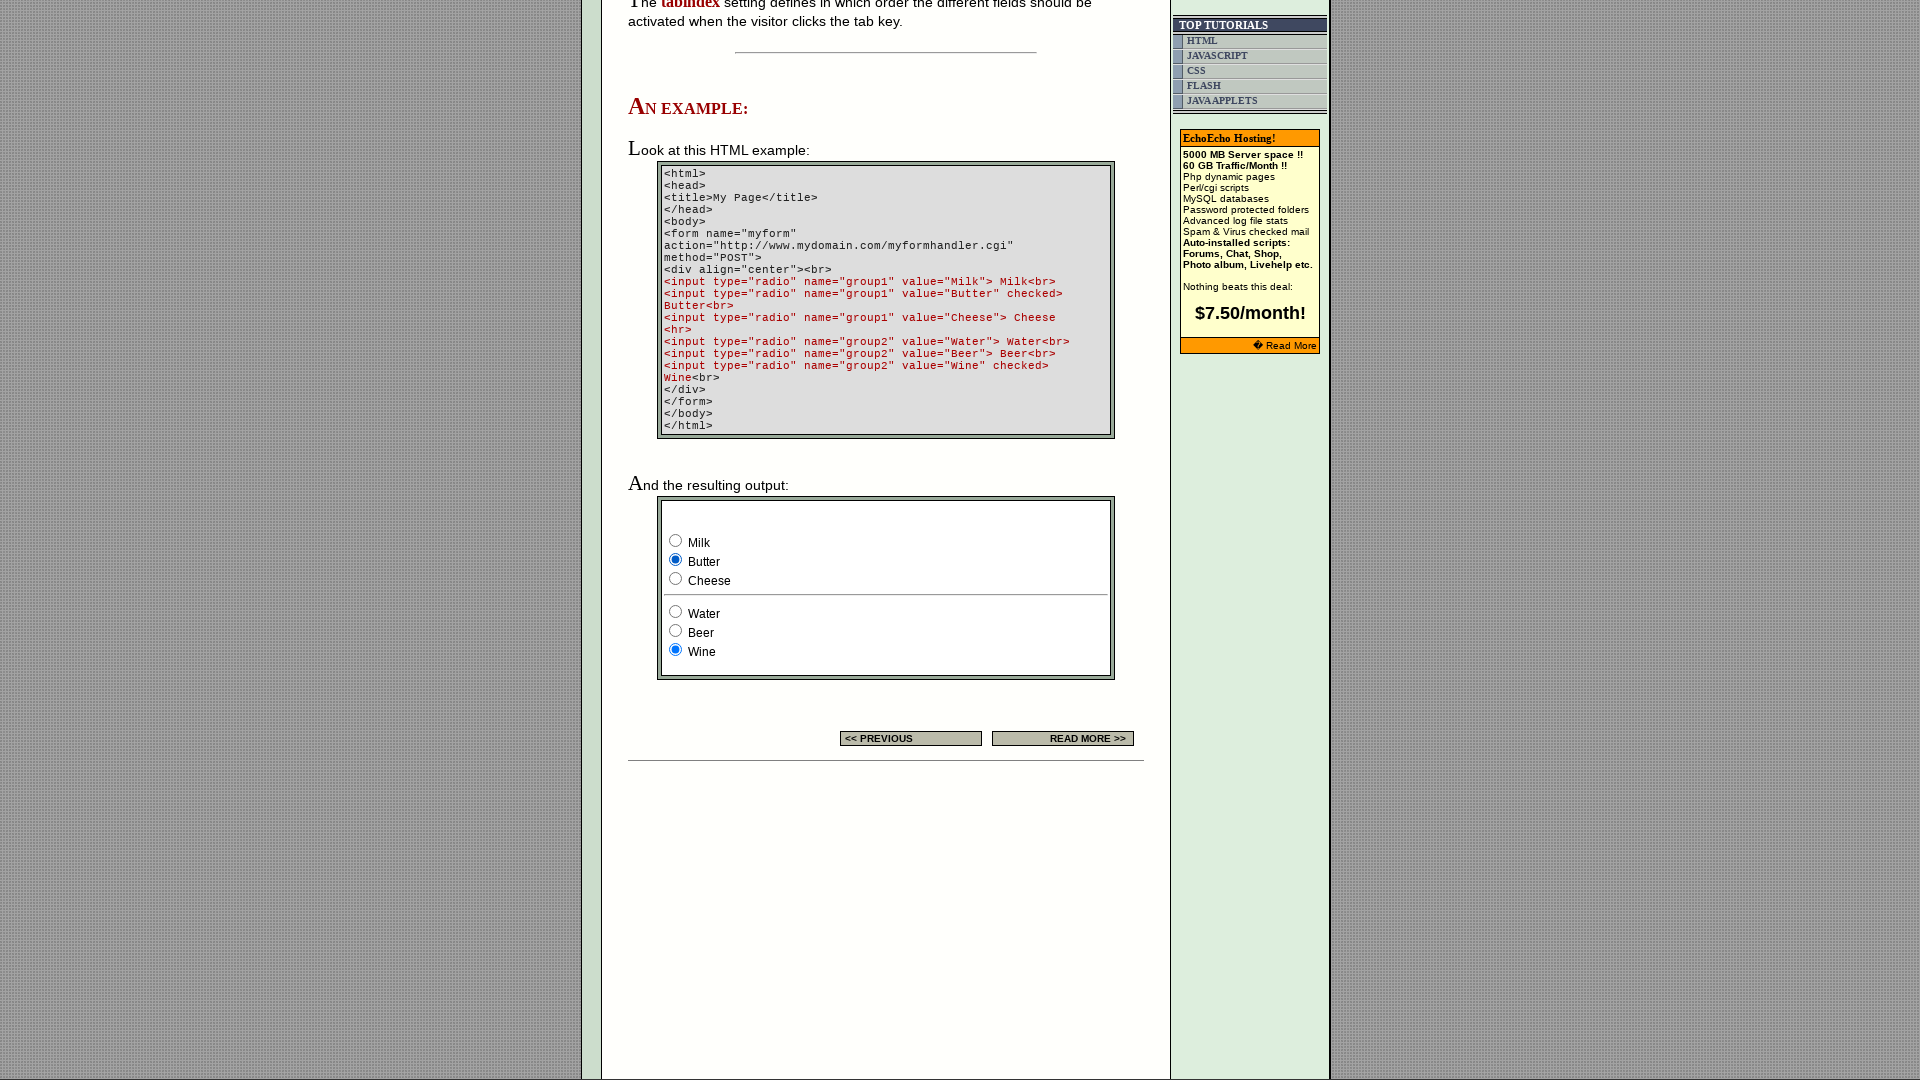

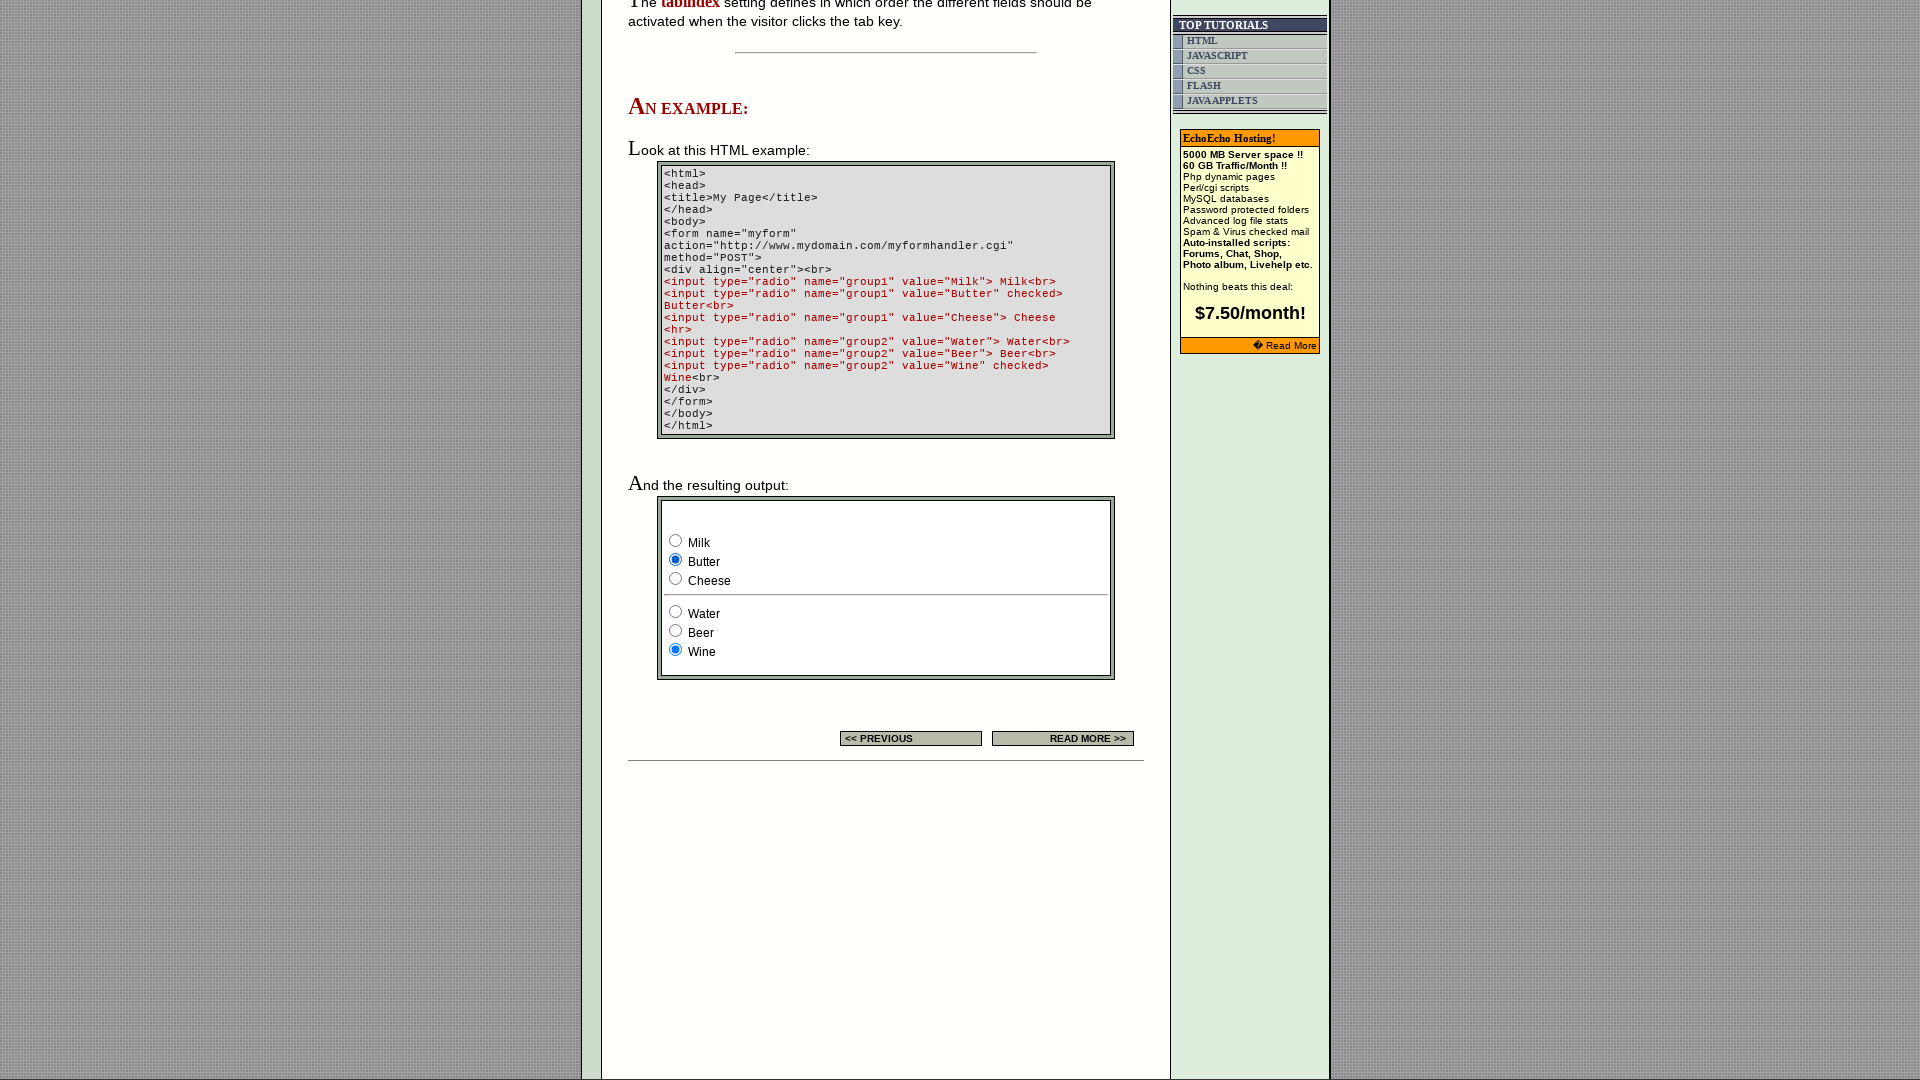